Tests that clicking the popup button shows a modal with expected content and can be closed

Starting URL: https://thefreerangetester.github.io/sandbox-automation-testing/

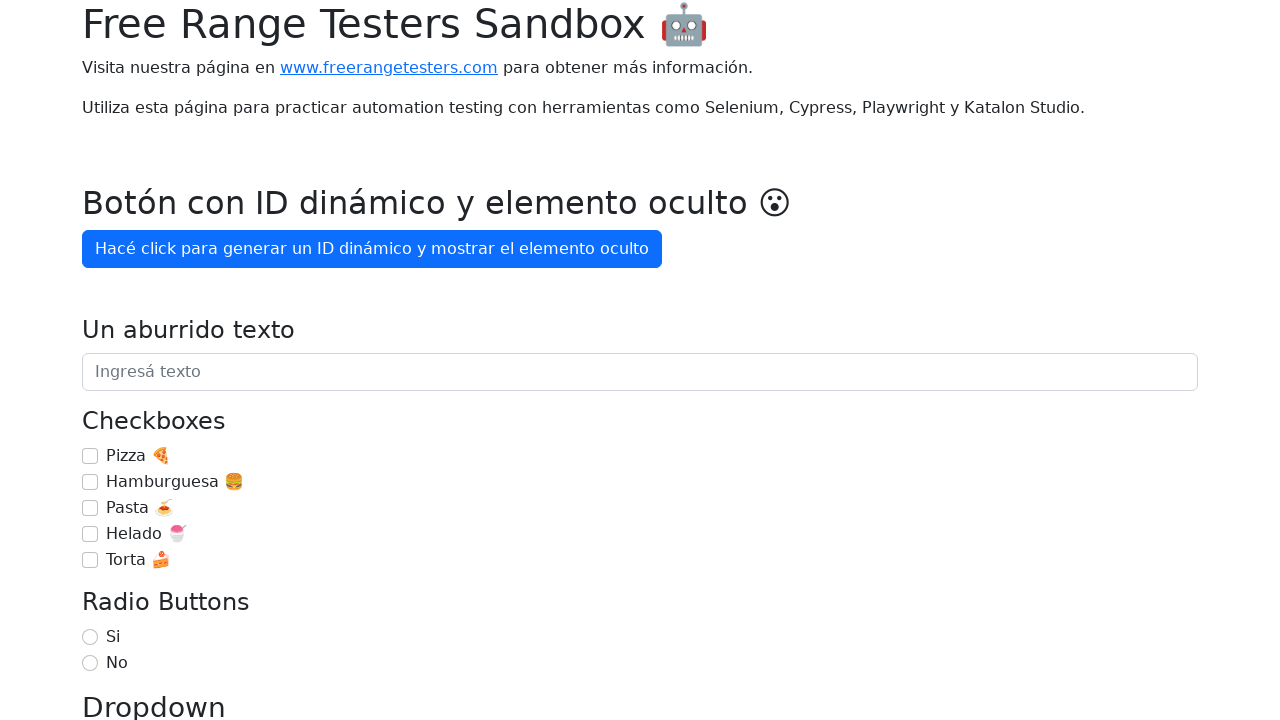

Clicked 'Mostrar popup' button to trigger the modal at (154, 361) on internal:role=button[name="Mostrar popup"i]
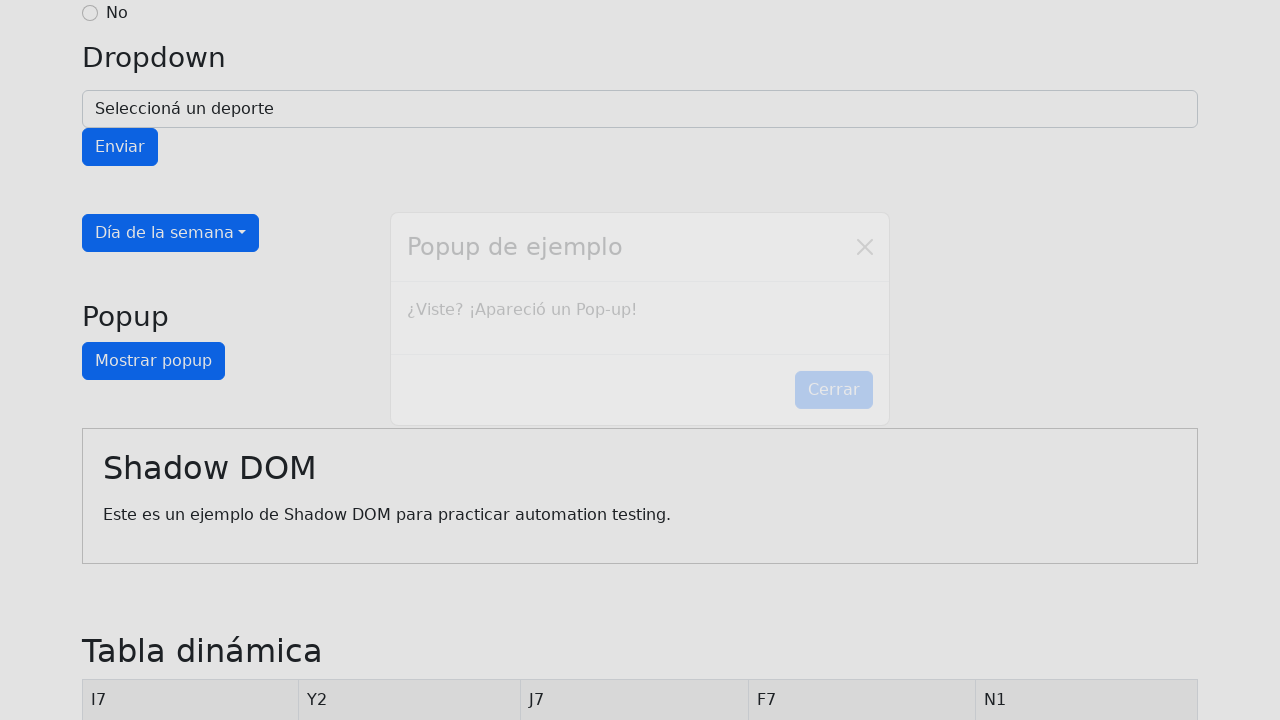

Modal with expected content appeared
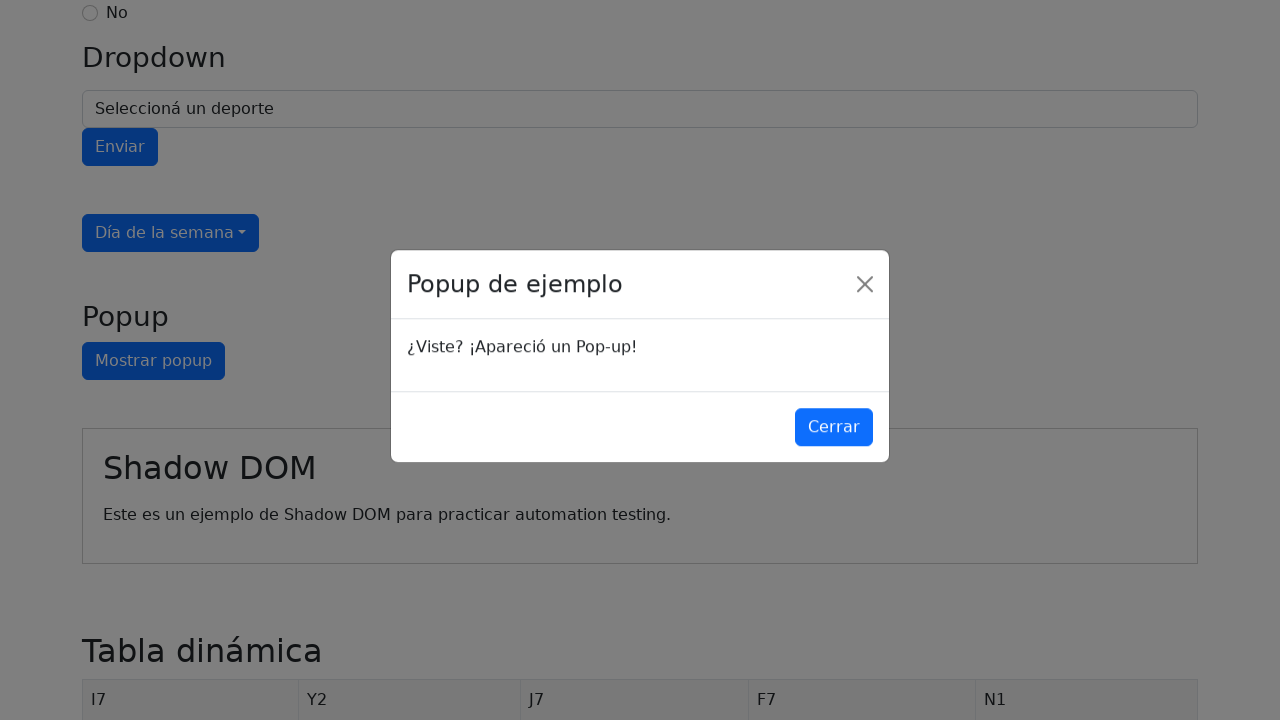

Clicked 'Cerrar' button to close the modal at (834, 431) on internal:role=button[name="Cerrar"i]
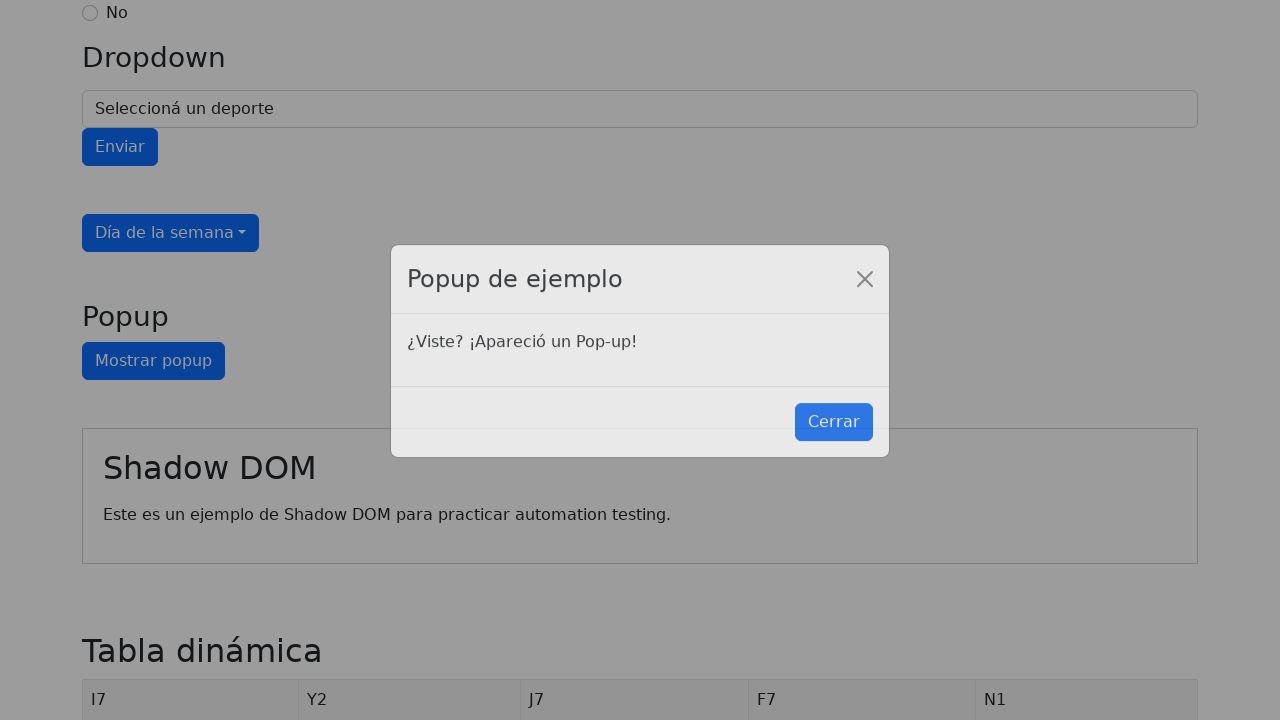

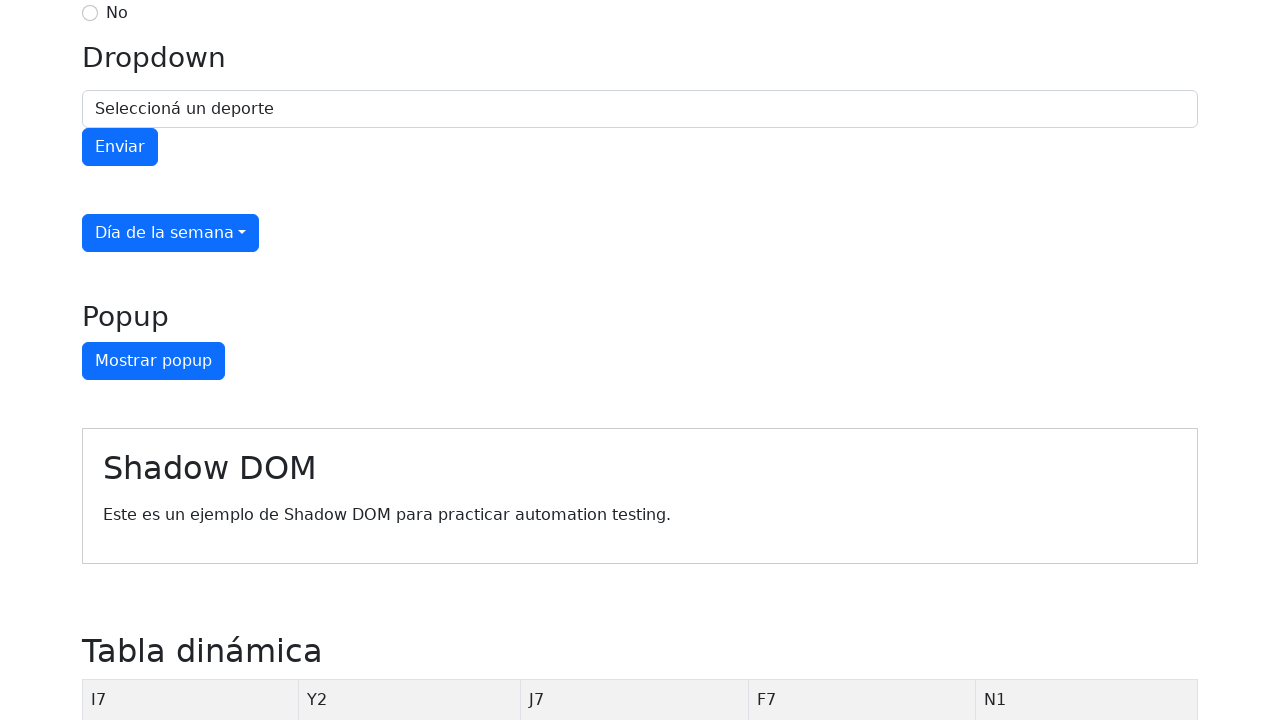